Opens the VWO application homepage and verifies that the page title is "Login - VWO" to confirm the login page loads correctly.

Starting URL: https://app.vwo.com

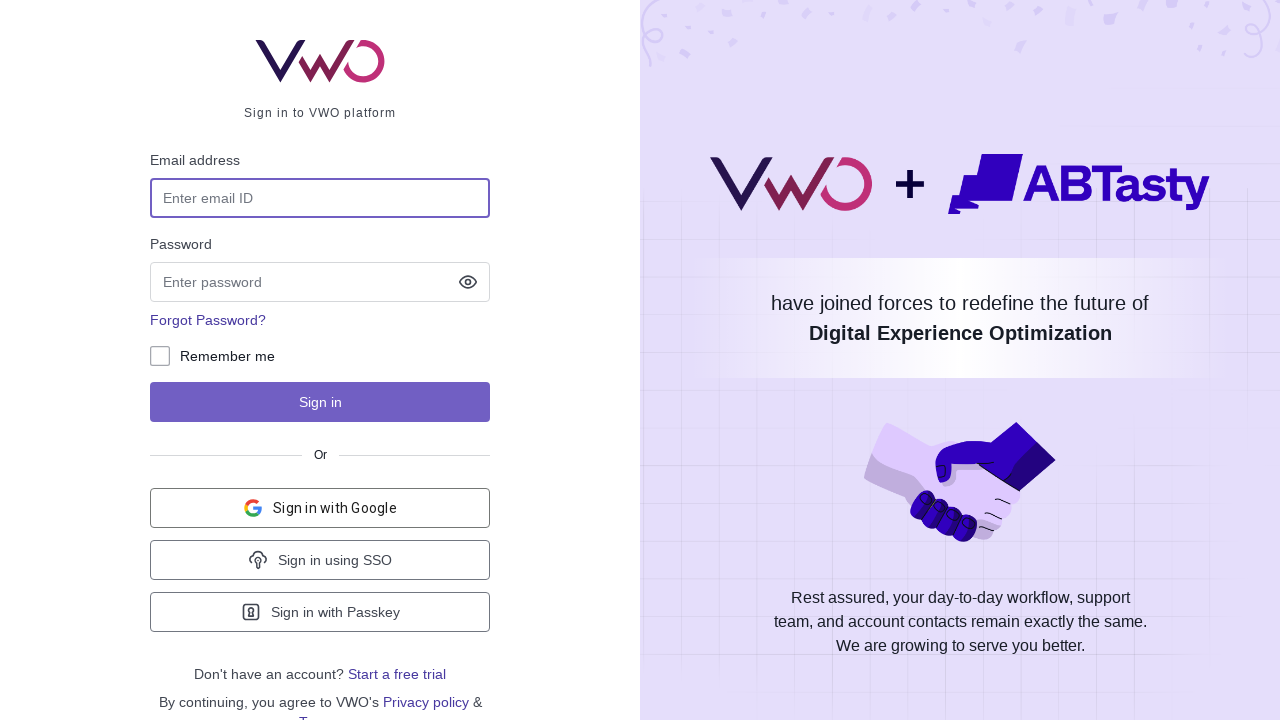

Set viewport size to 1920x1080
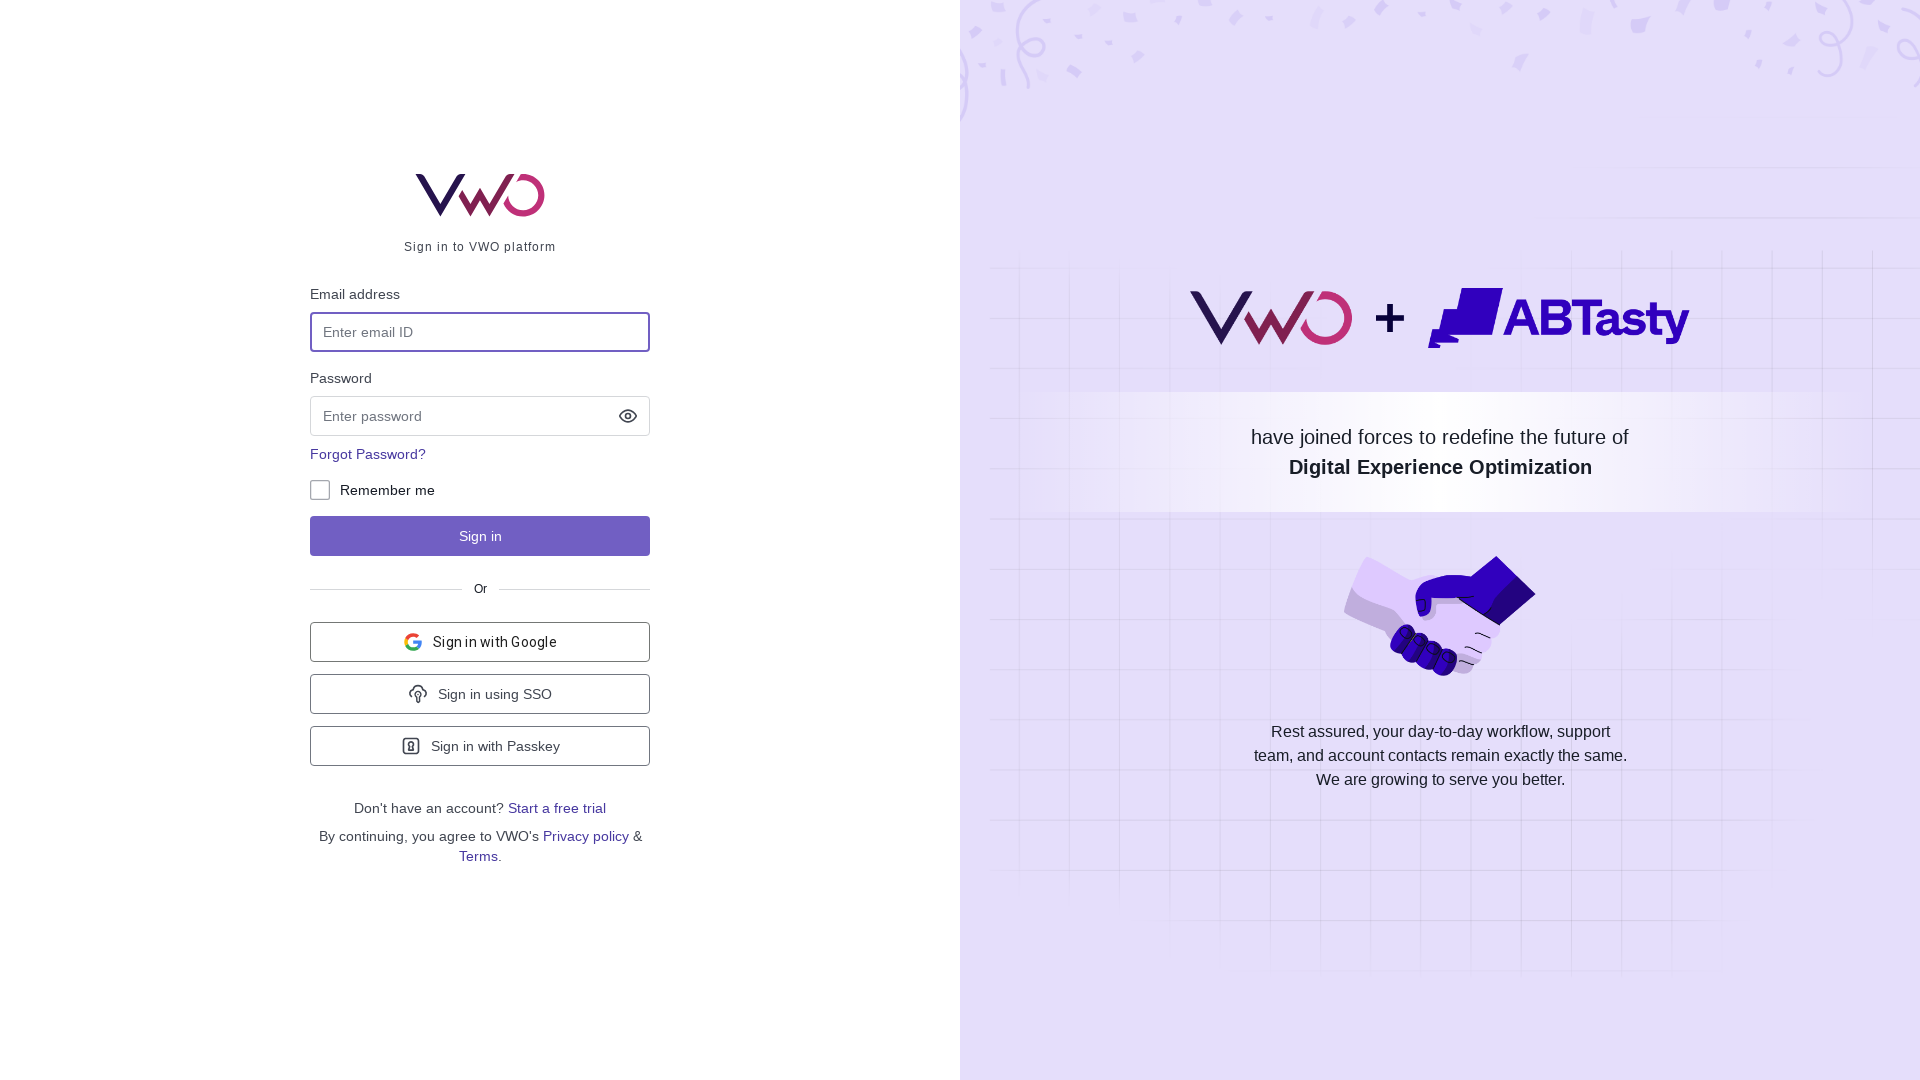

Verified page title is 'Login - VWO'
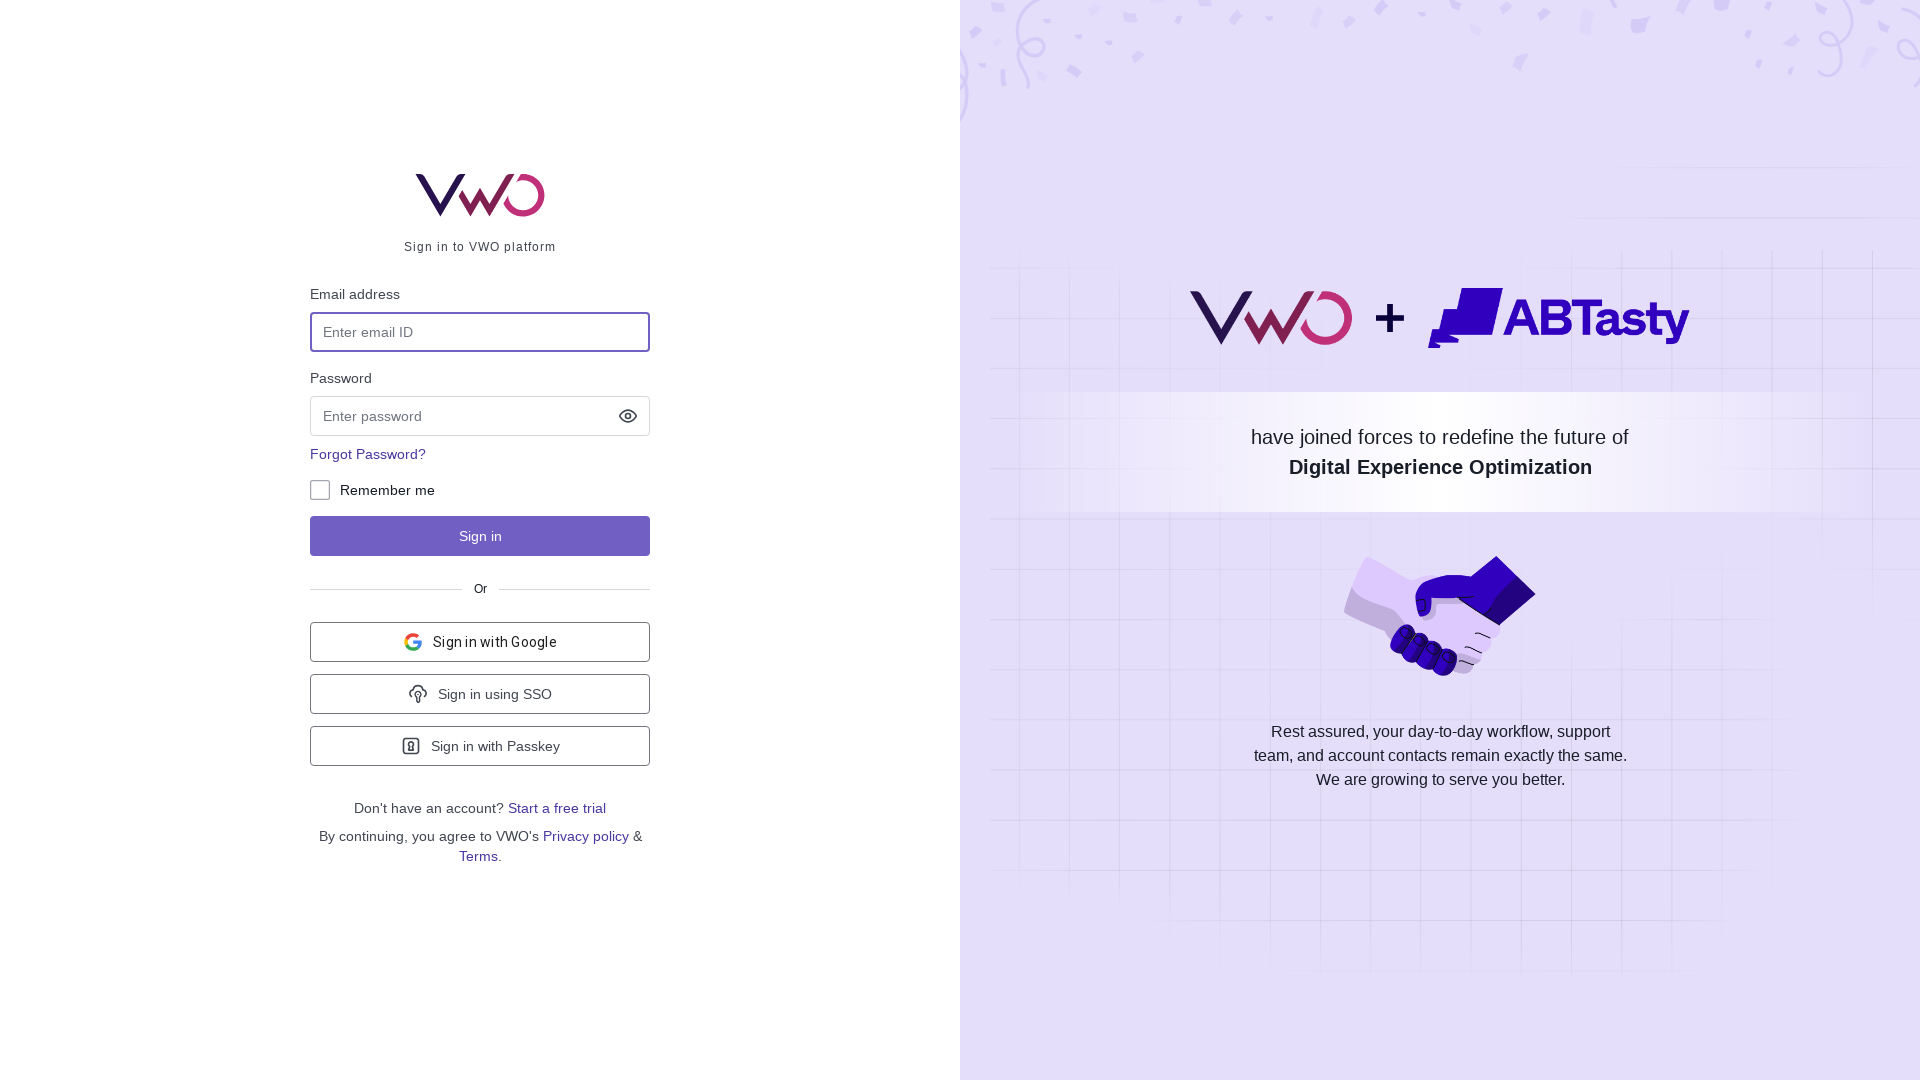

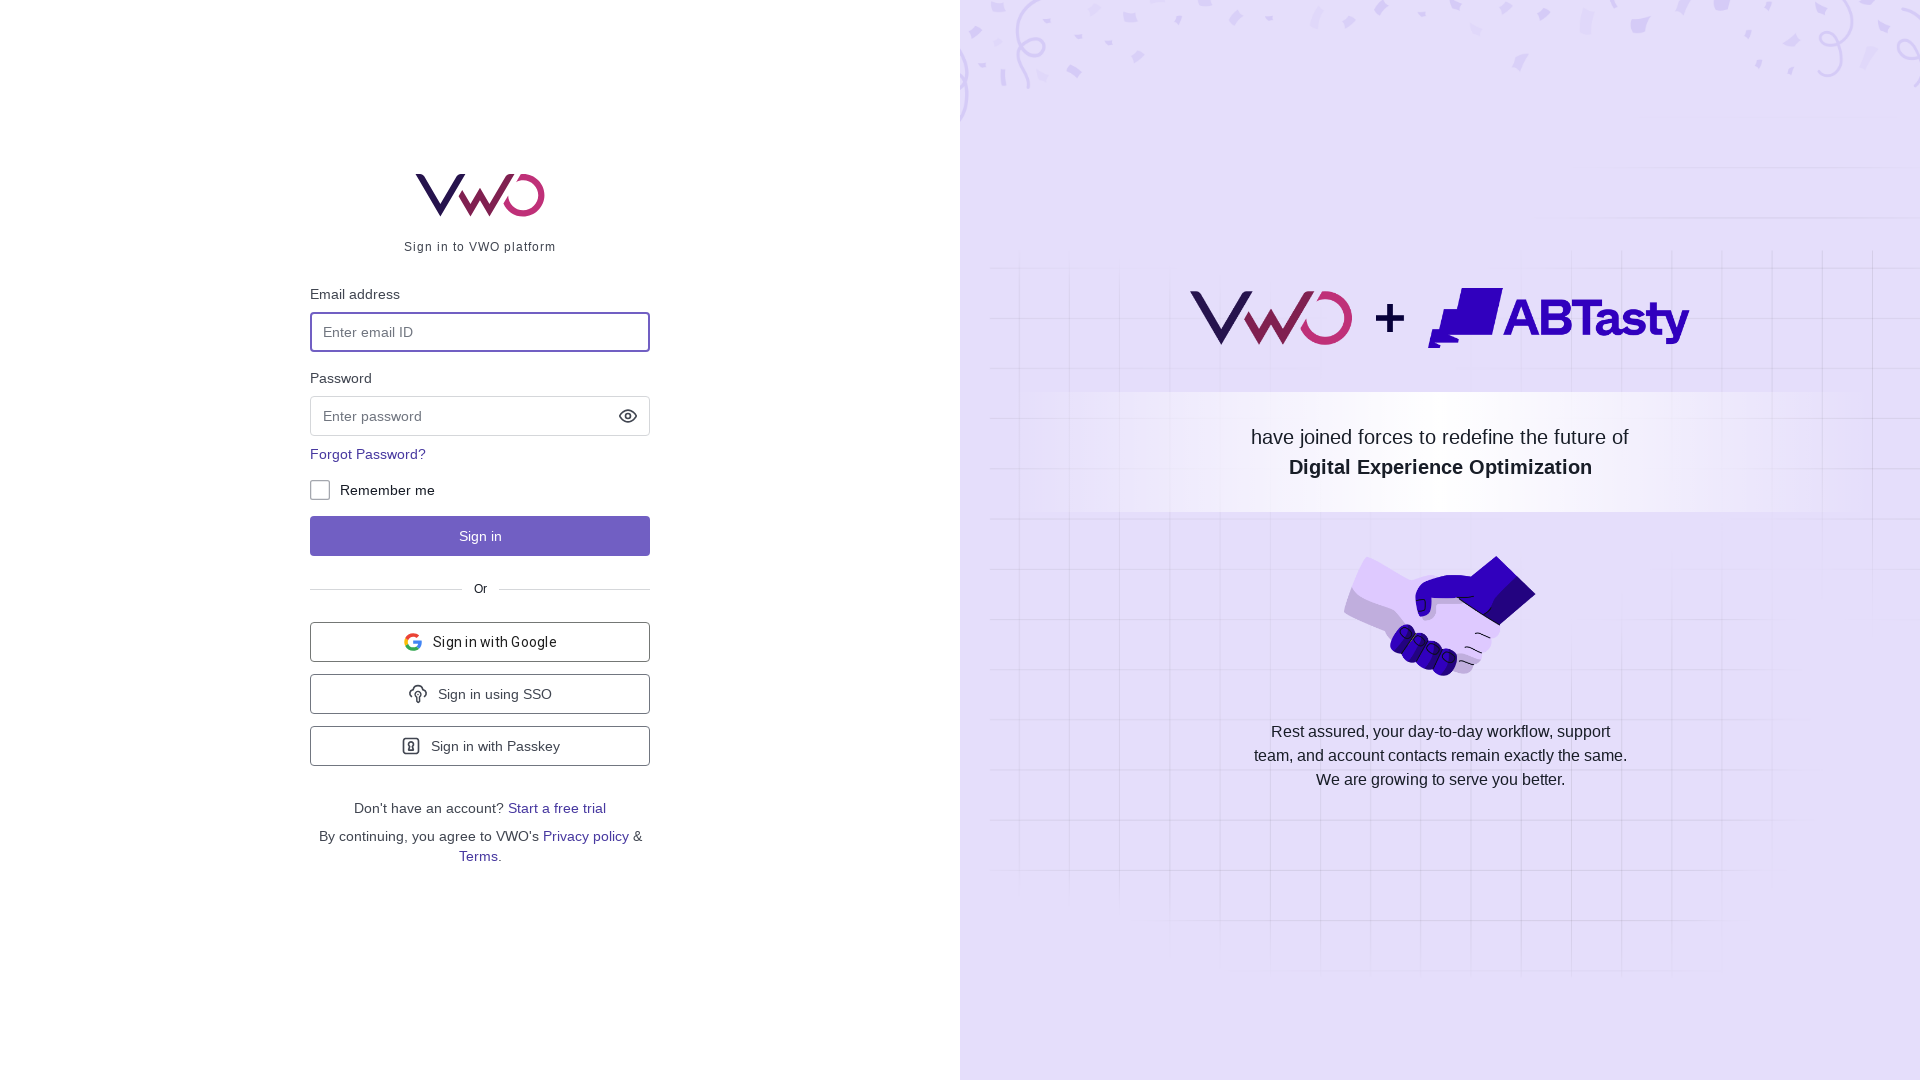